Tests JavaScript prompt alert functionality by clicking the prompt button, entering text into the alert, accepting it, and verifying the entered text is displayed in the result.

Starting URL: https://the-internet.herokuapp.com/javascript_alerts

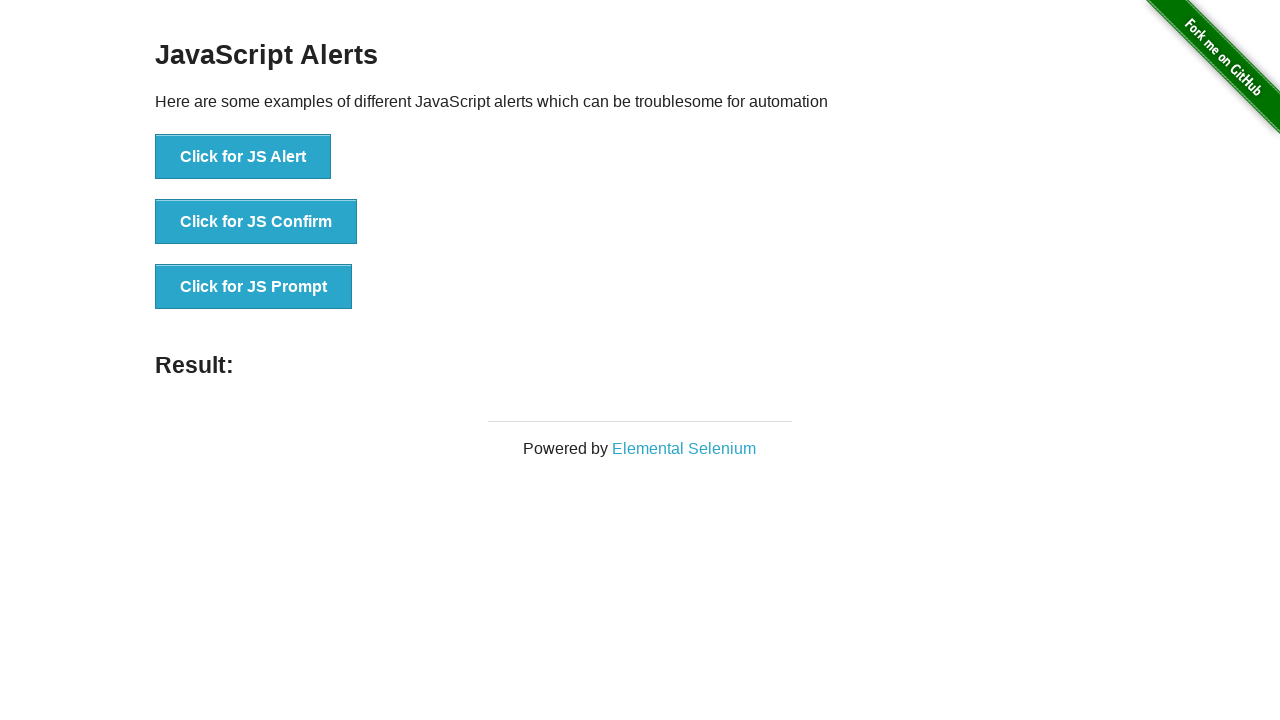

Set up dialog handler to accept prompt with 'Akash'
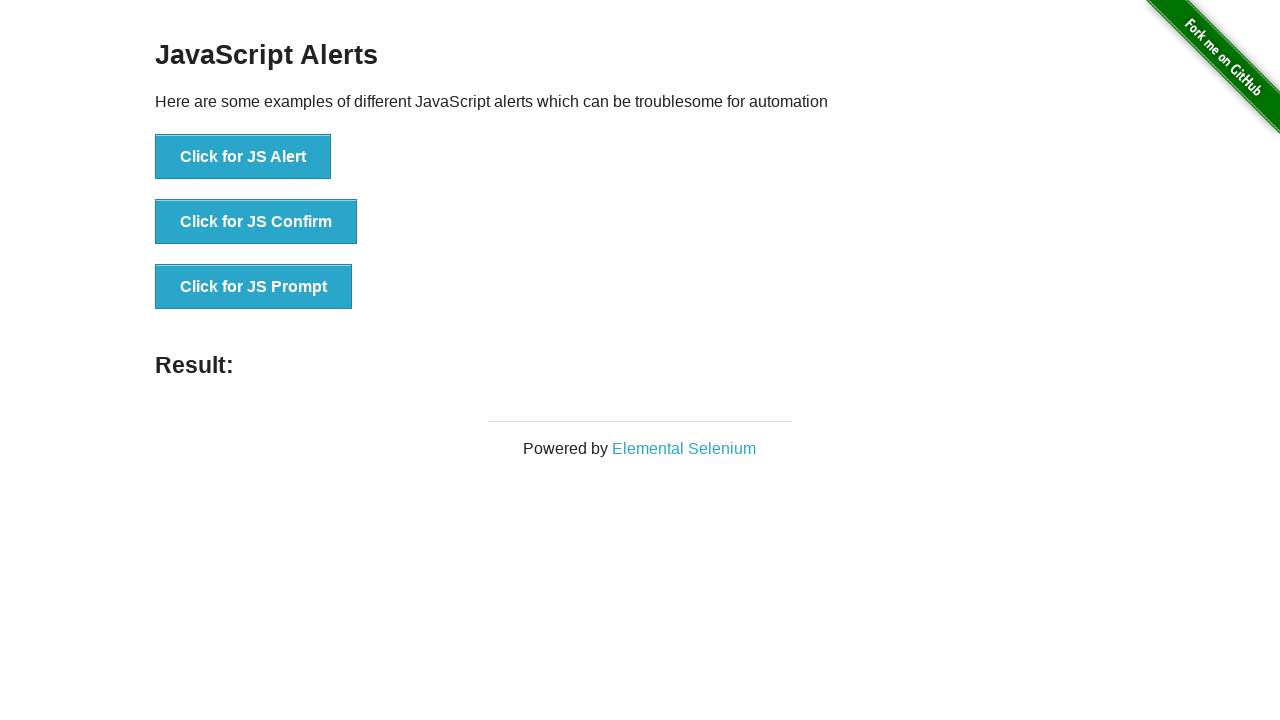

Clicked the JS Prompt button to trigger alert at (254, 287) on //button[@onclick="jsPrompt()"]
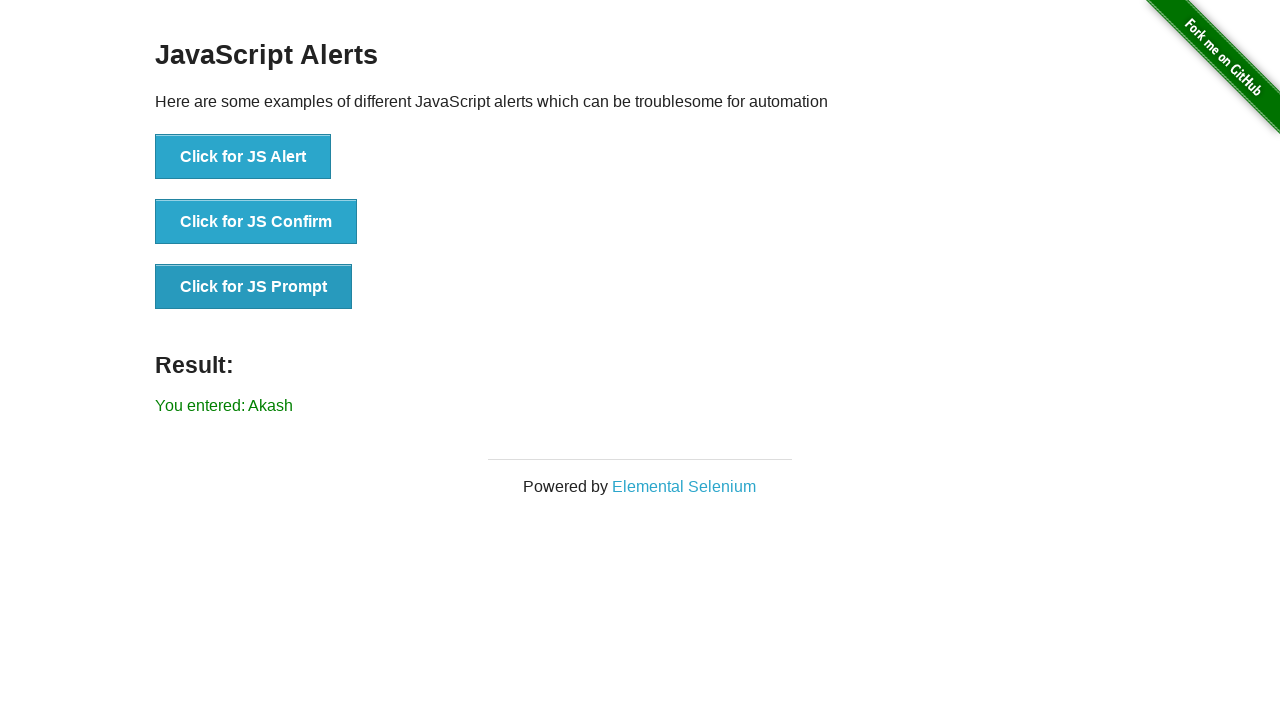

Waited for result element to appear
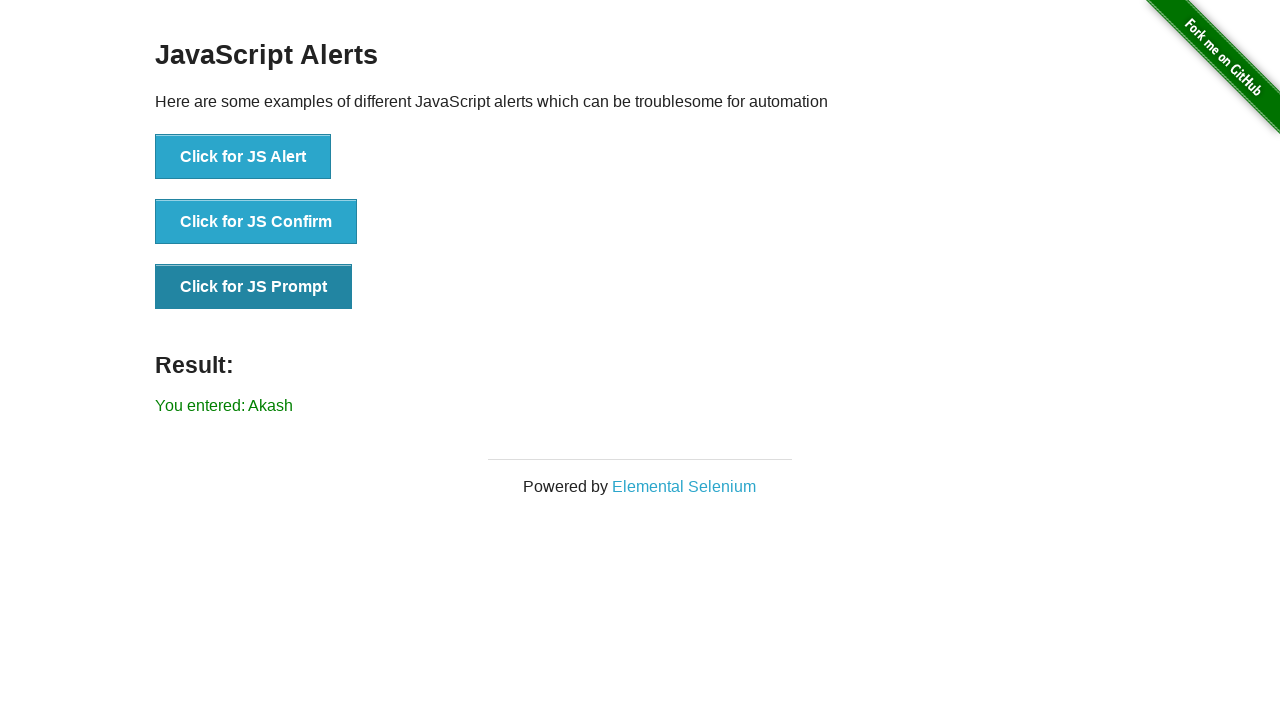

Retrieved result text from page
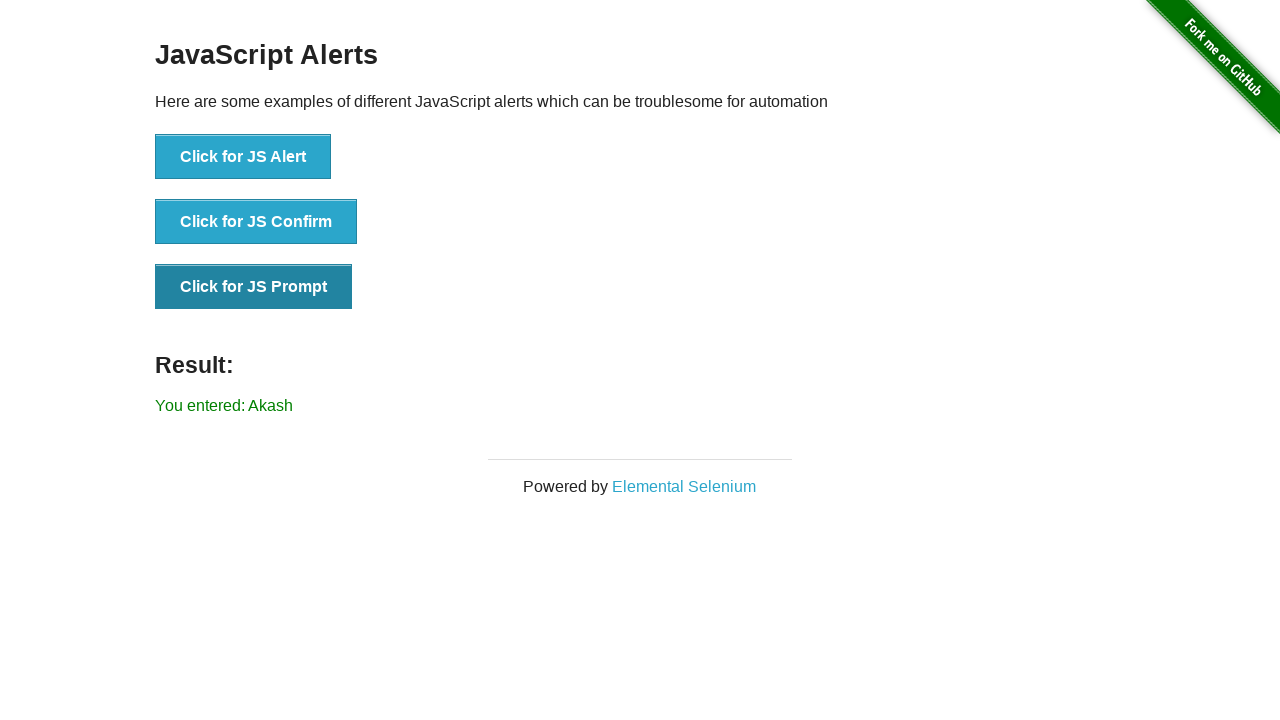

Verified result text matches expected value 'You entered: Akash'
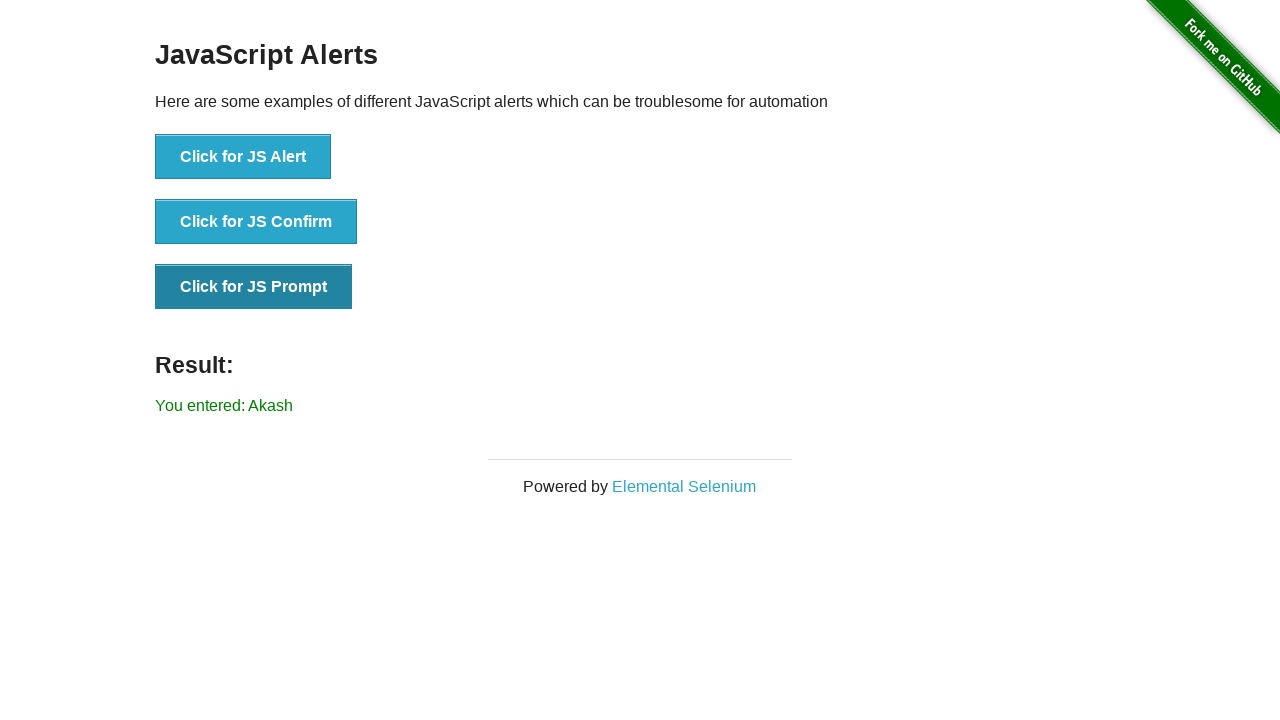

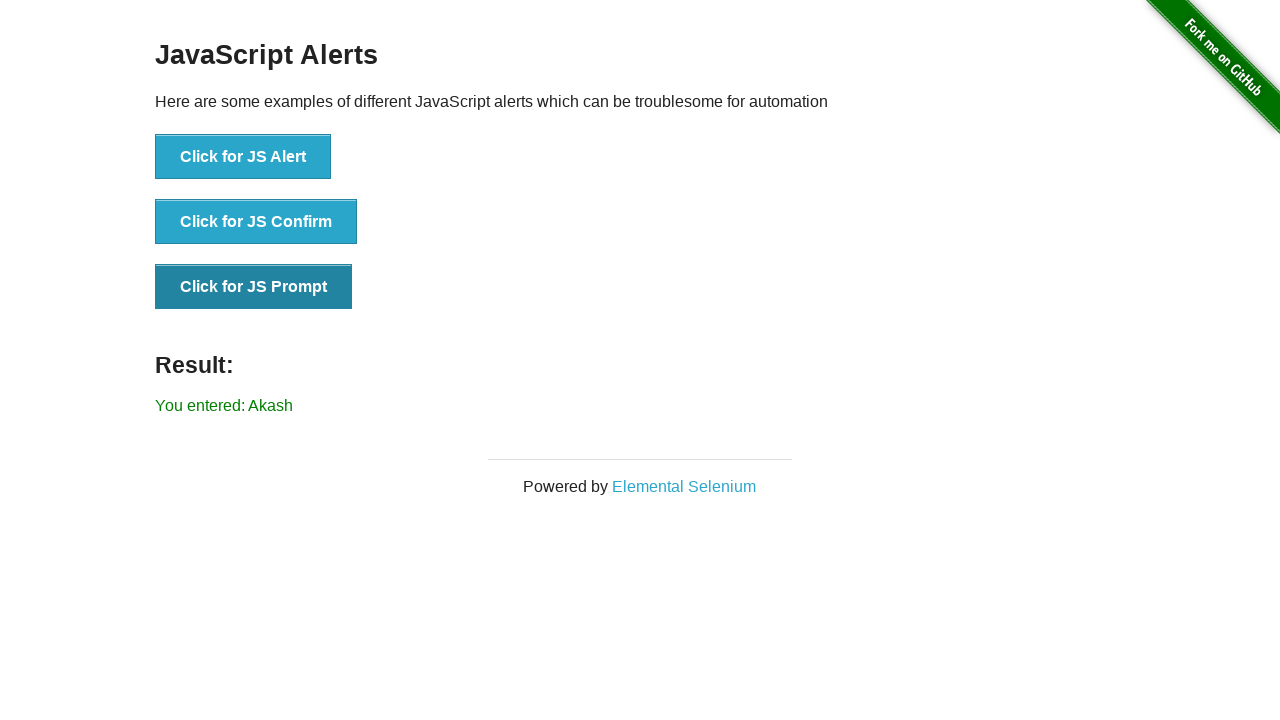